Tests drag and drop functionality by dragging an element from source to target location

Starting URL: http://jqueryui.com/resources/demos/droppable/default.html

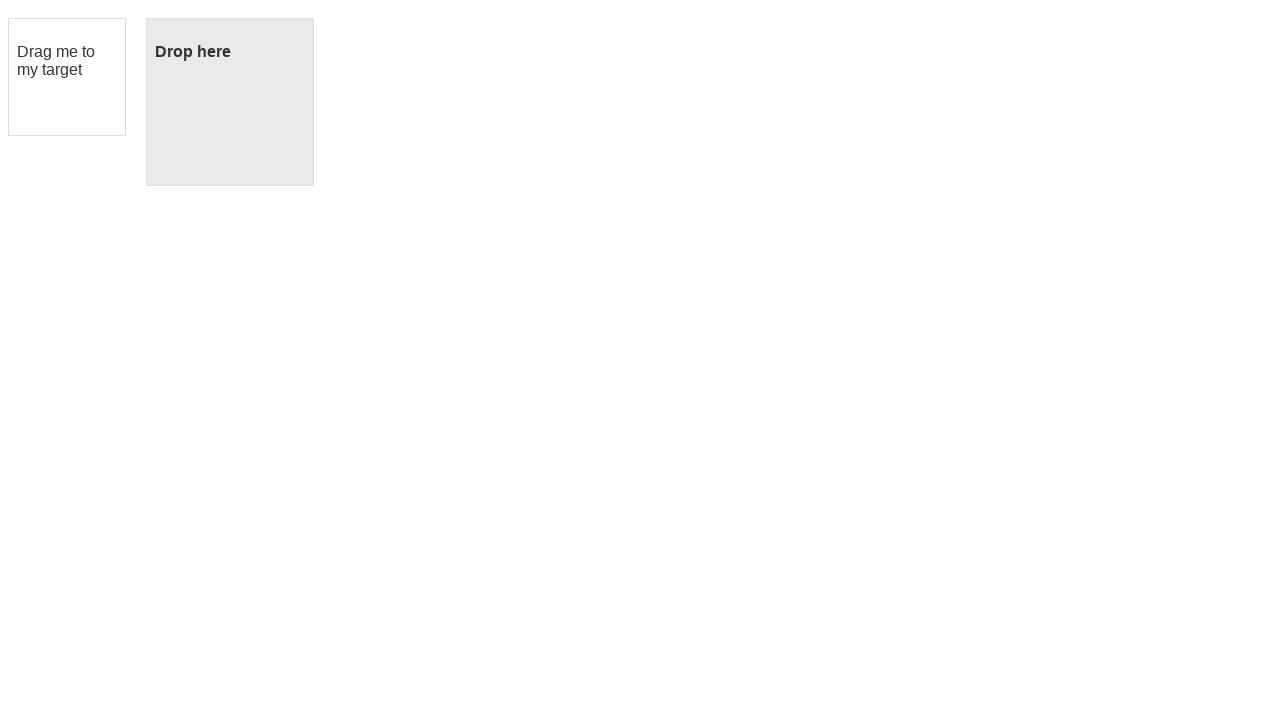

Located the draggable element with ID 'draggable'
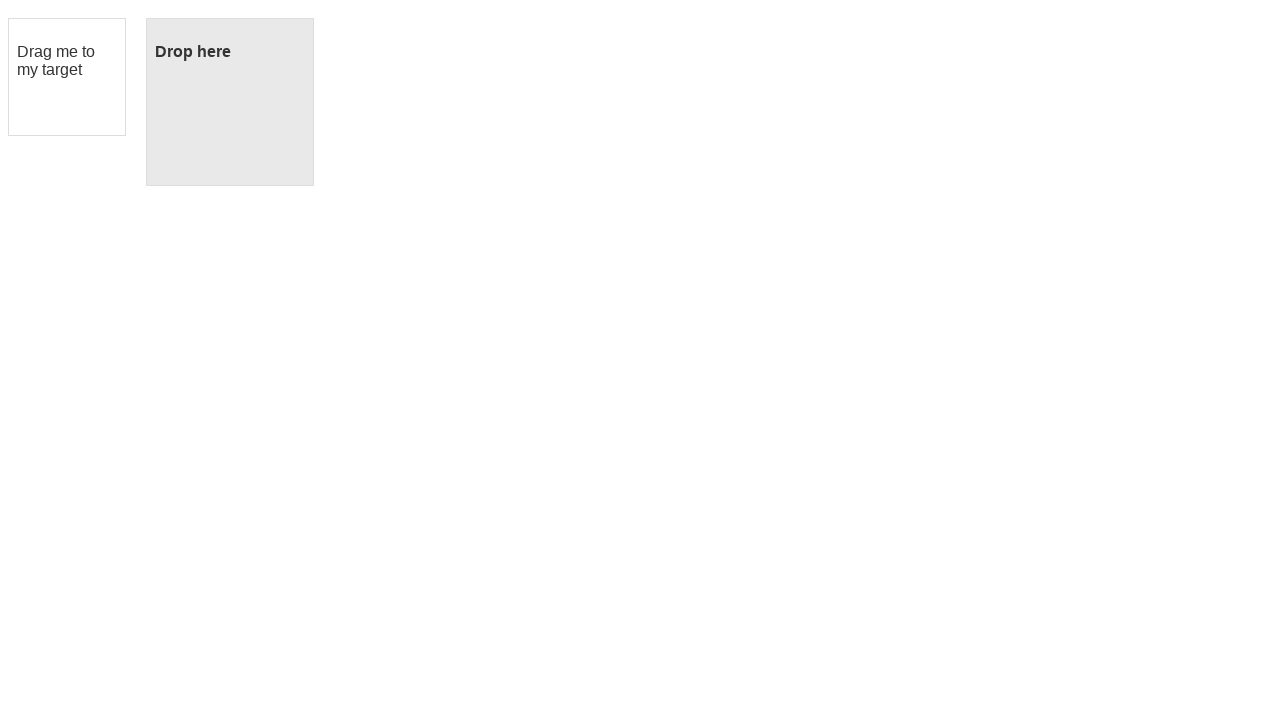

Located the droppable target element with ID 'droppable'
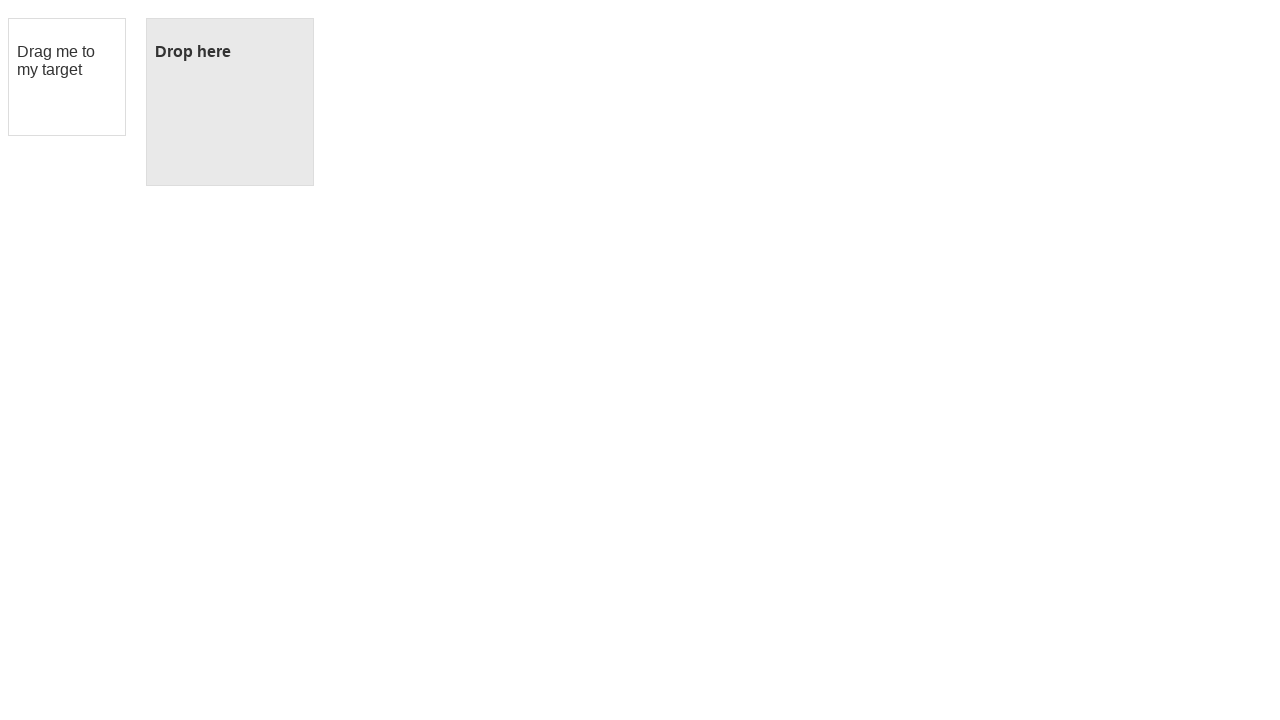

Dragged element from source to target location at (230, 102)
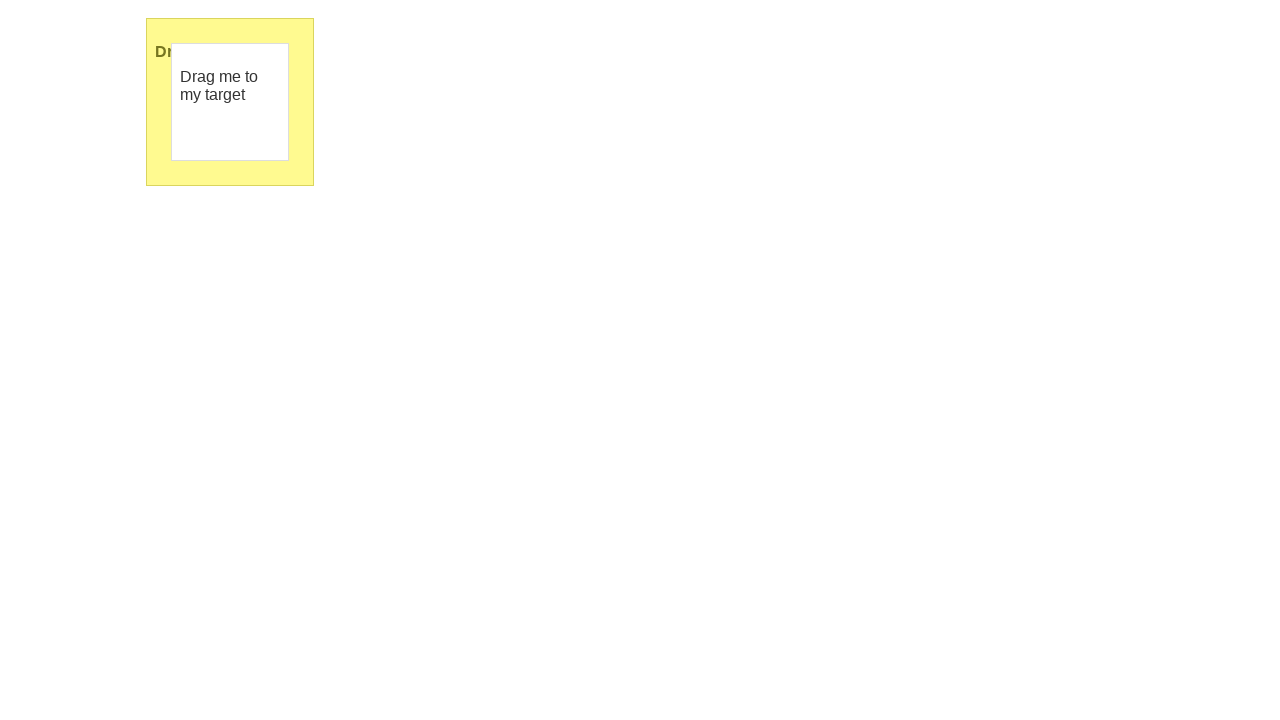

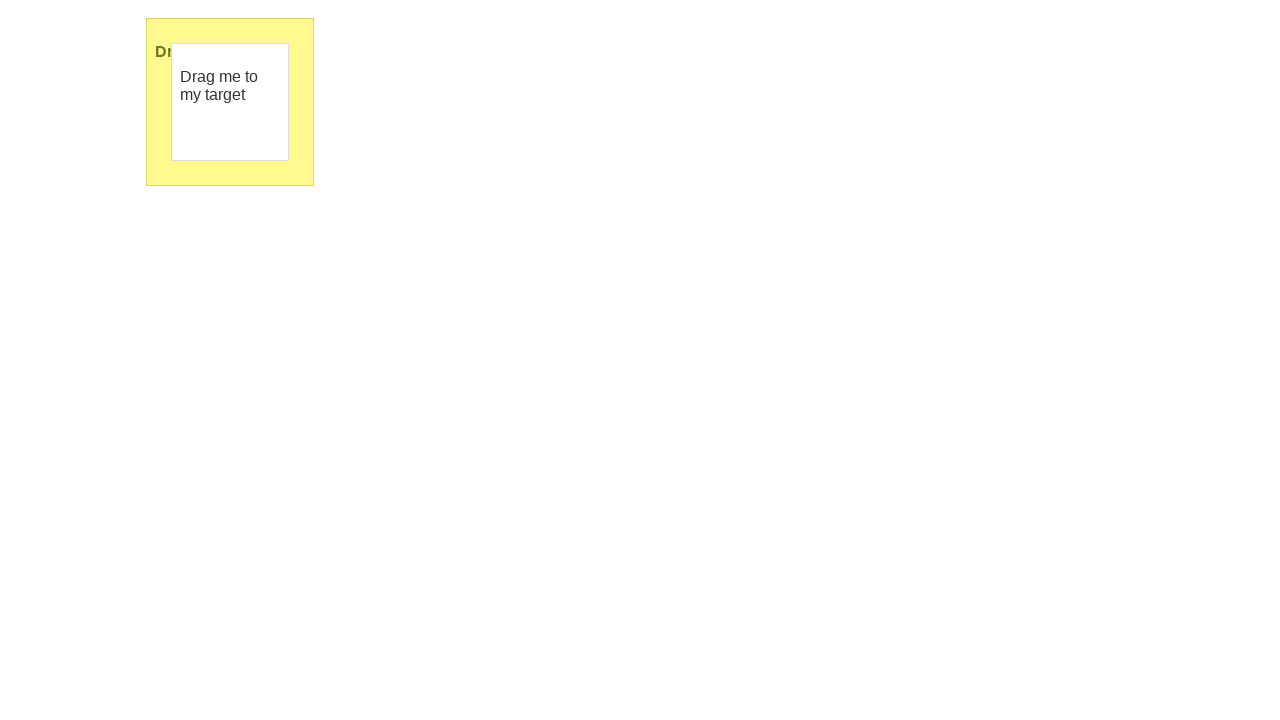